Tests dropdown select functionality by selecting options by index, value, and visible text

Starting URL: https://www.selenium.dev/selenium/web/web-form.html

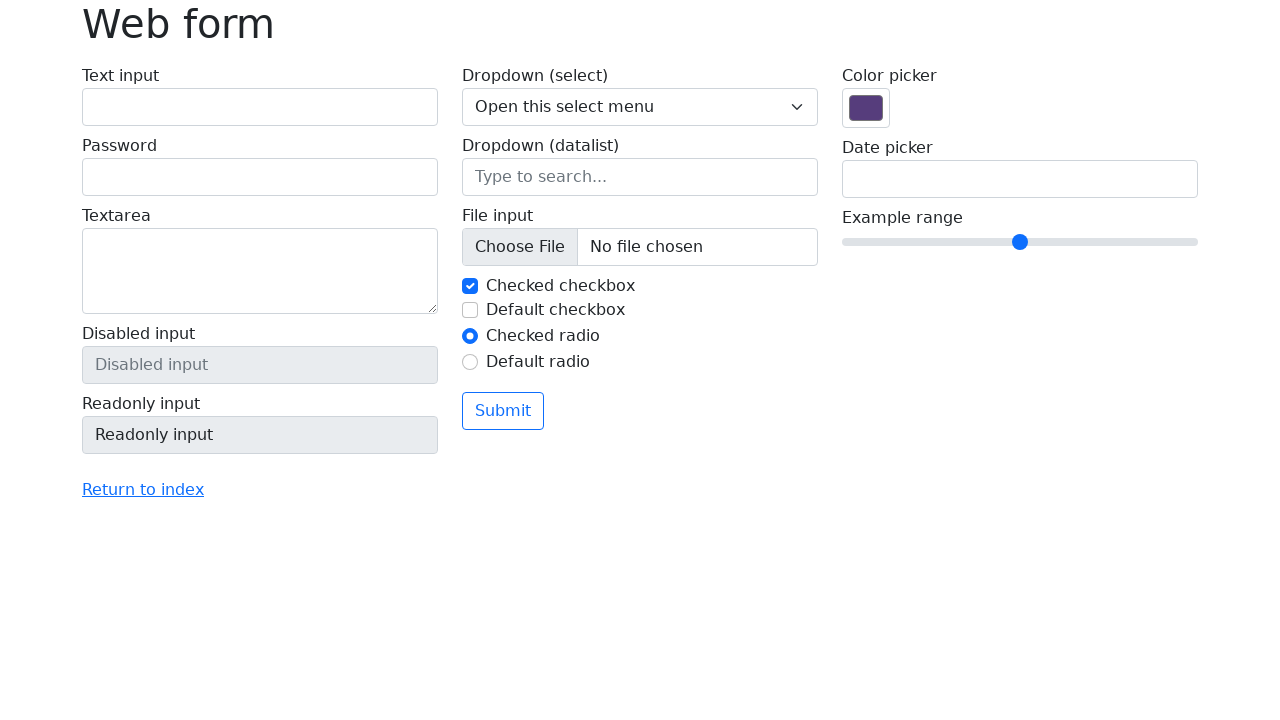

Located the dropdown select element with name 'my-select'
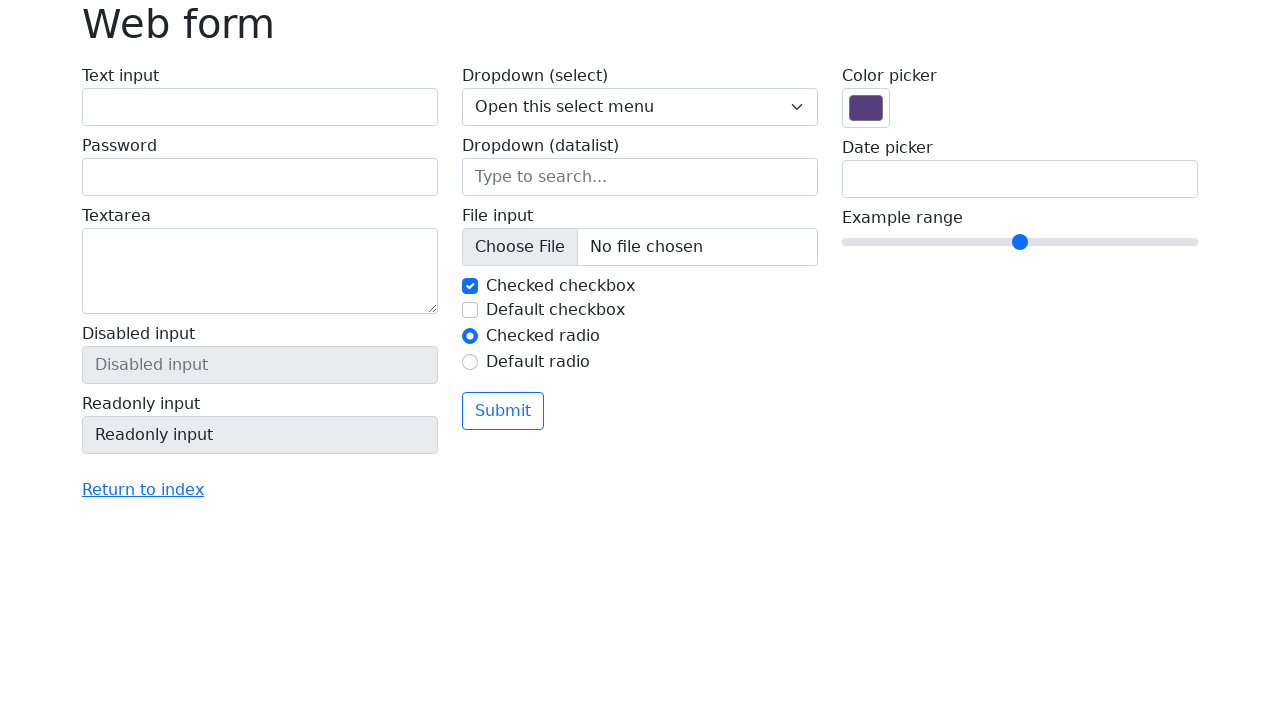

Selected dropdown option by index 3 ('Three') on select[name='my-select']
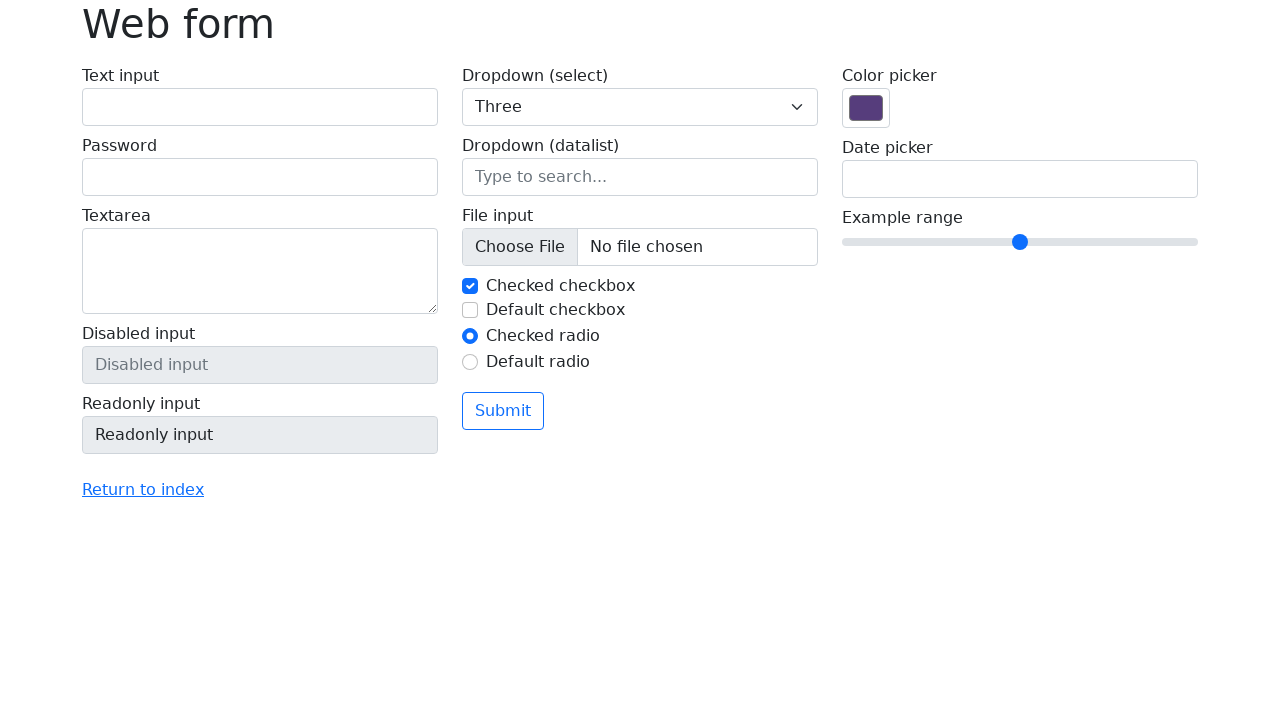

Verified that 'Three' is the selected option
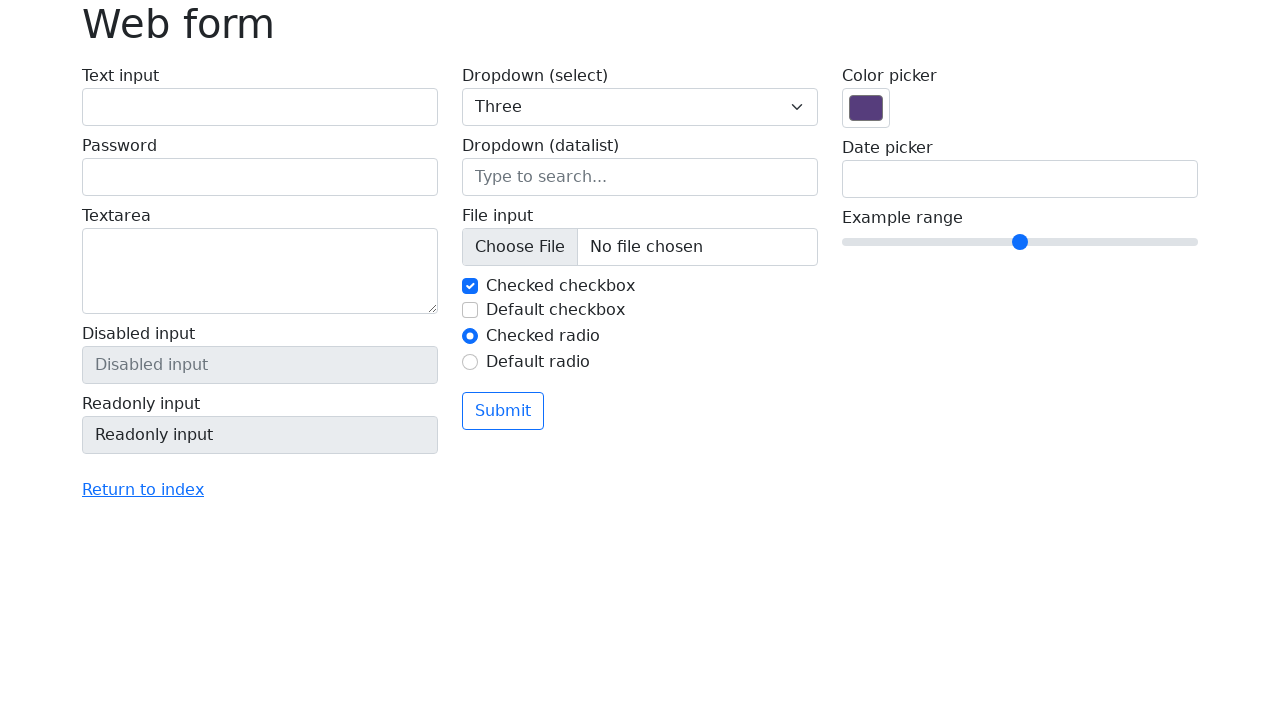

Selected dropdown option by value '2' ('Two') on select[name='my-select']
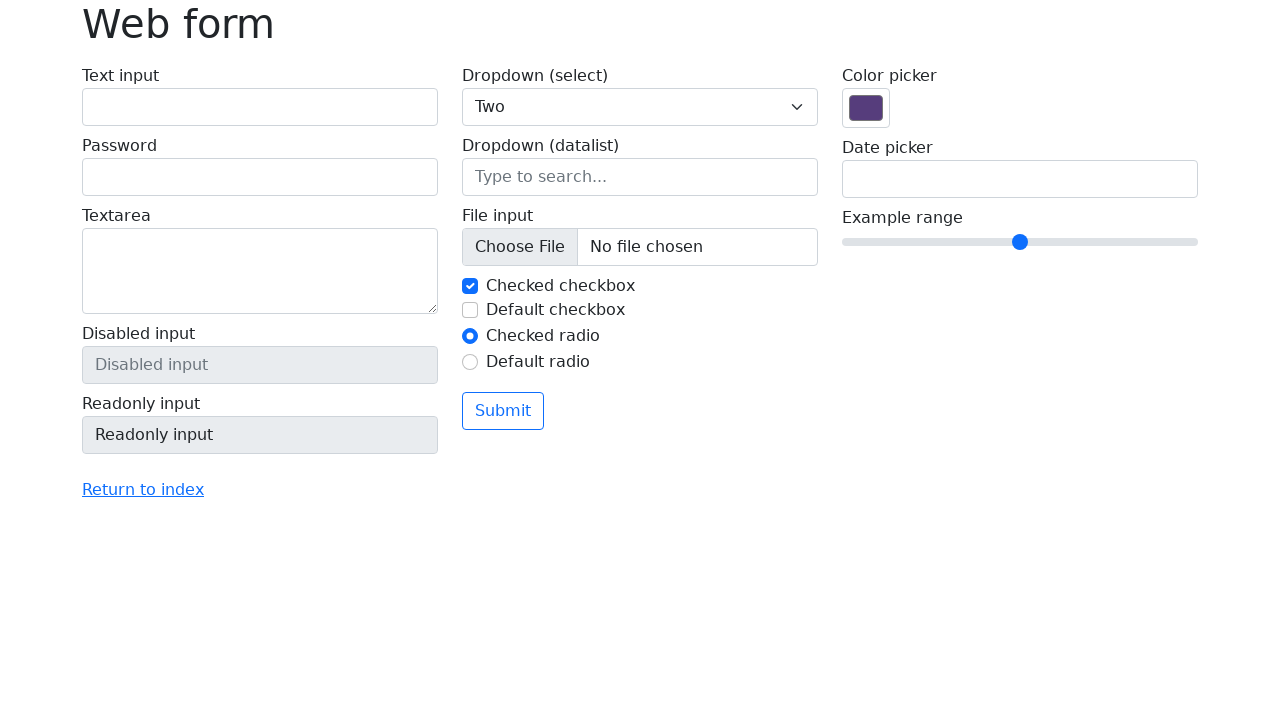

Verified that 'Two' is the selected option
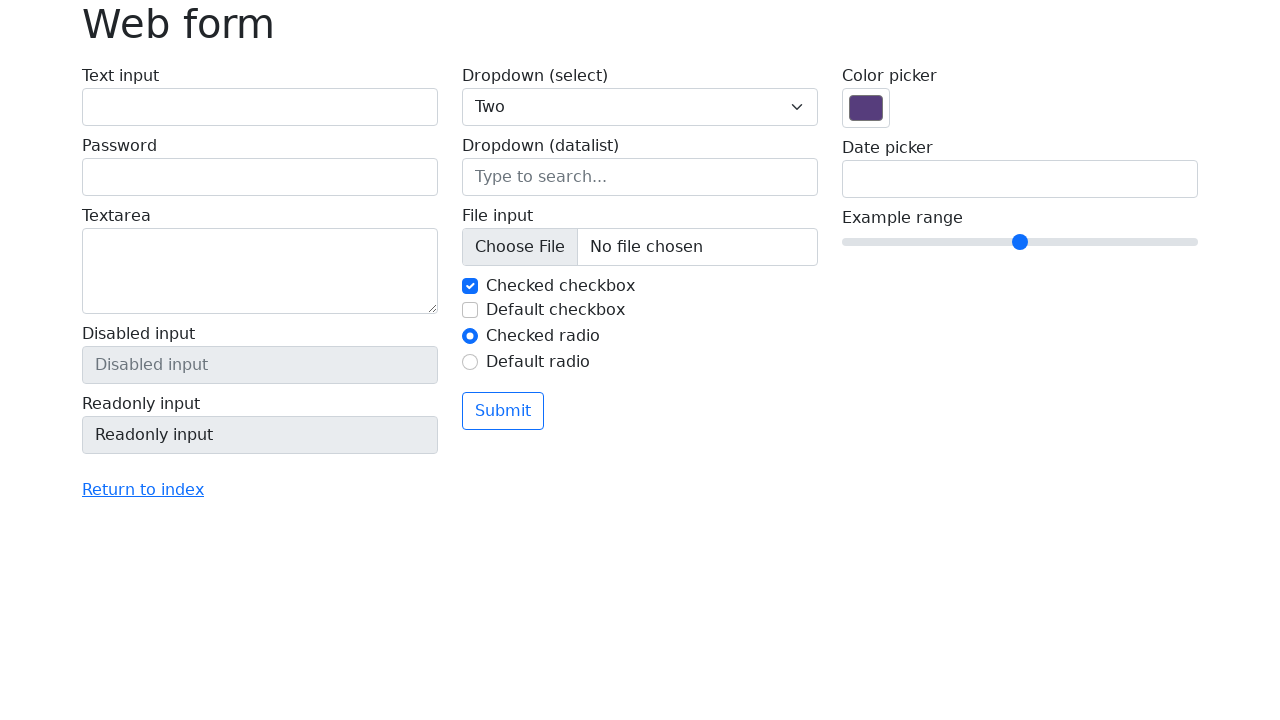

Selected dropdown option by visible text 'One' on select[name='my-select']
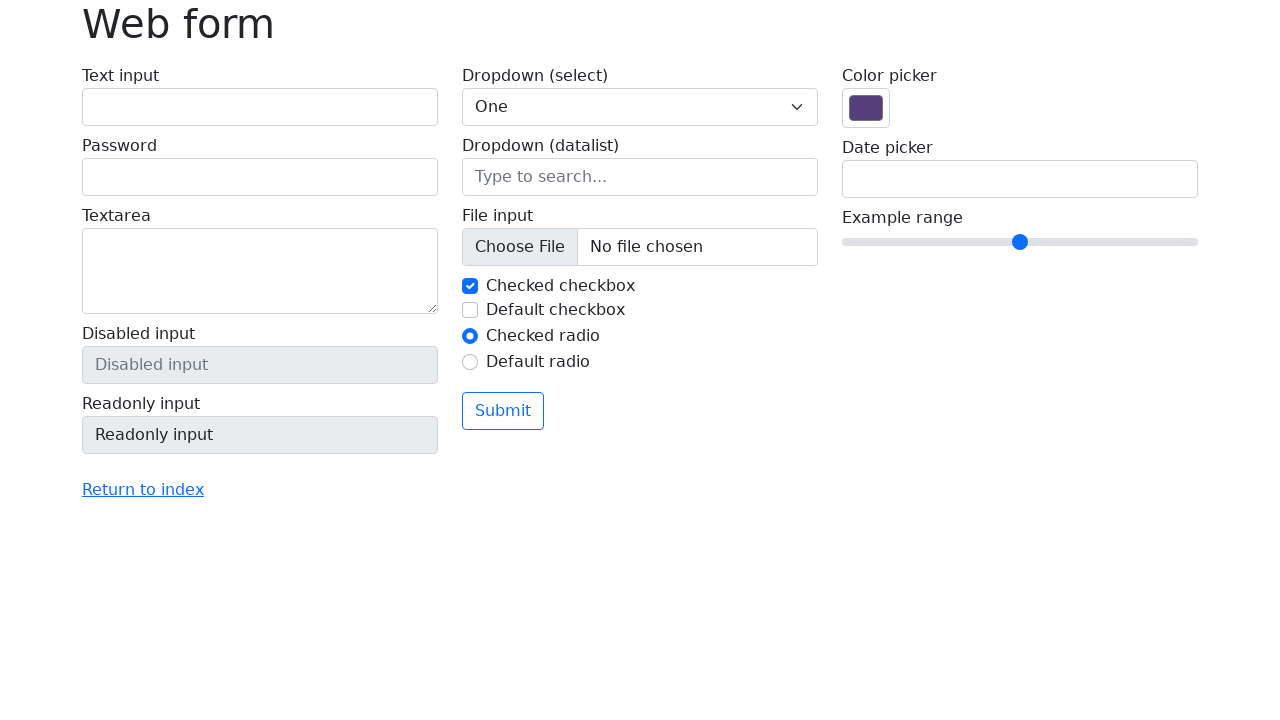

Verified that 'One' is the selected option
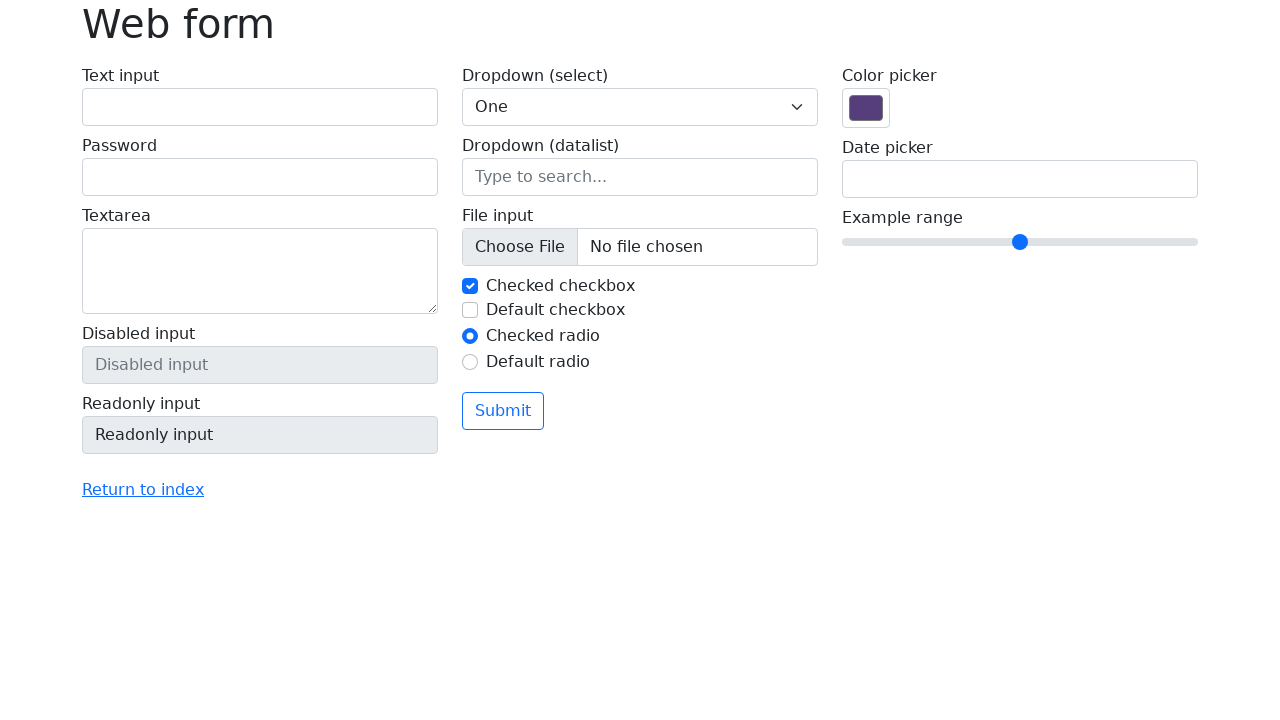

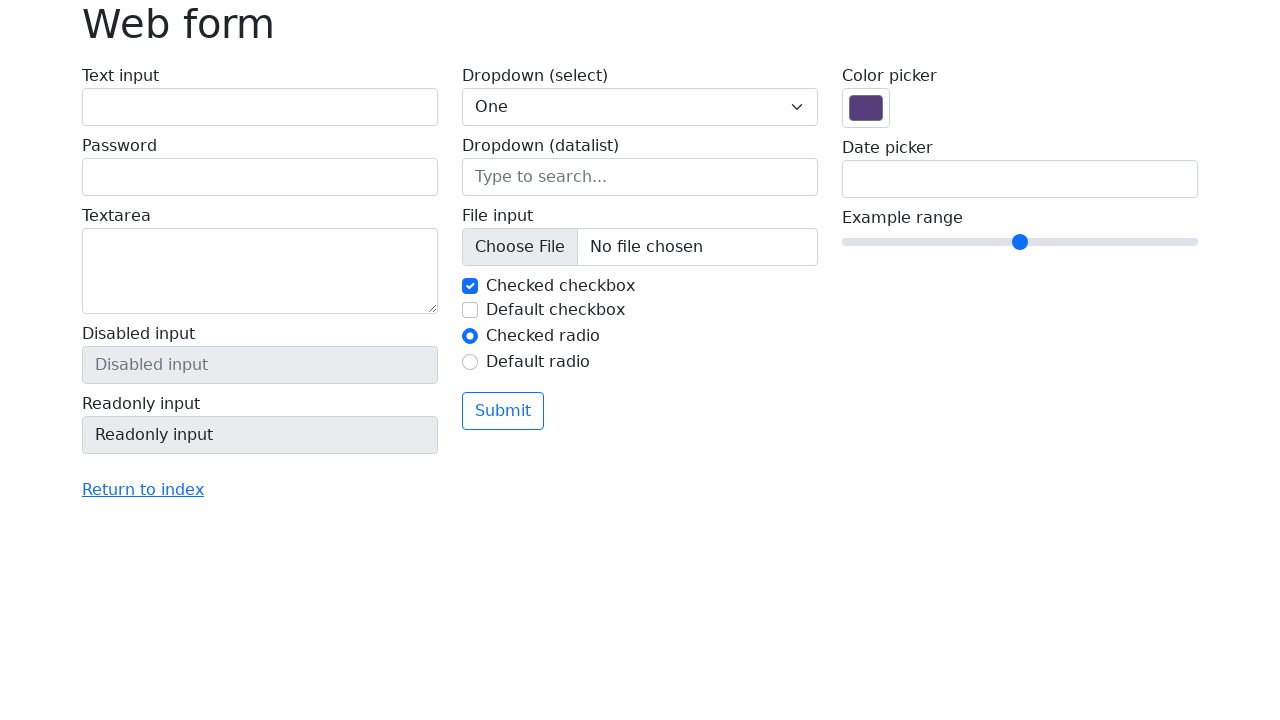